Tests dropdown selection by value attribute, selecting Option 2 and verifying it's selected

Starting URL: https://the-internet.herokuapp.com/dropdown

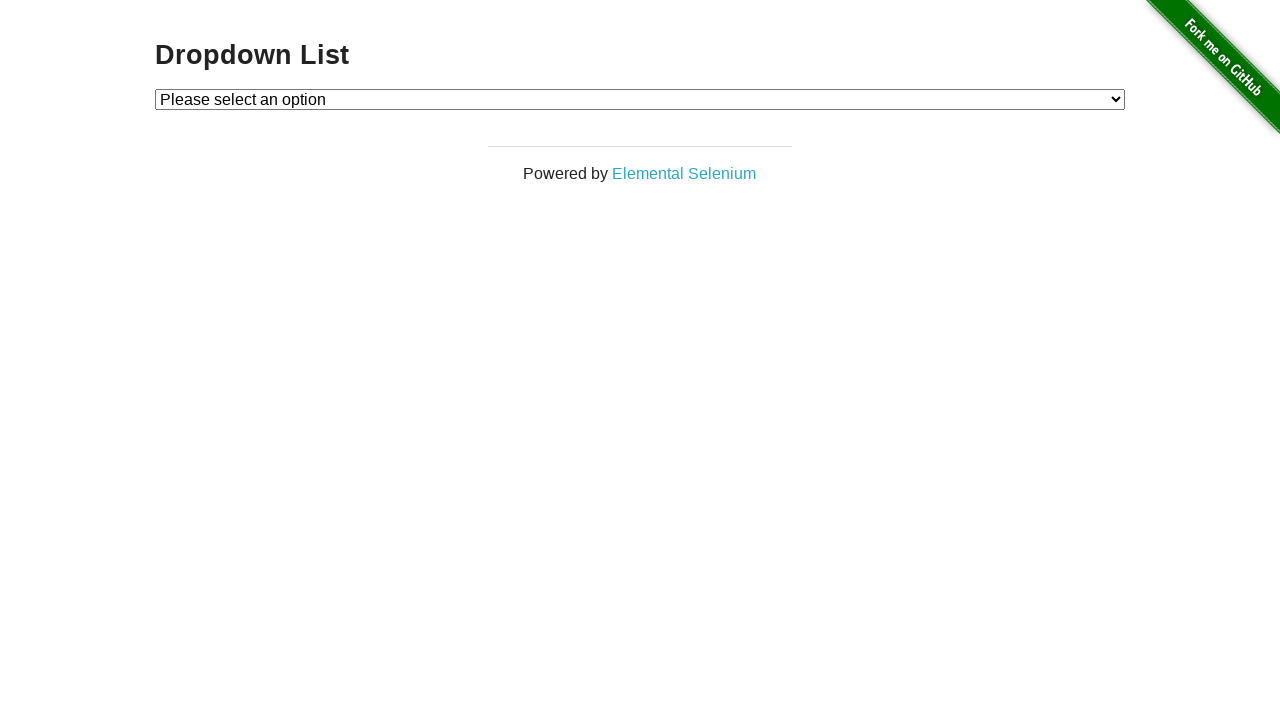

Clicked dropdown to ensure it's active at (640, 99) on select#dropdown
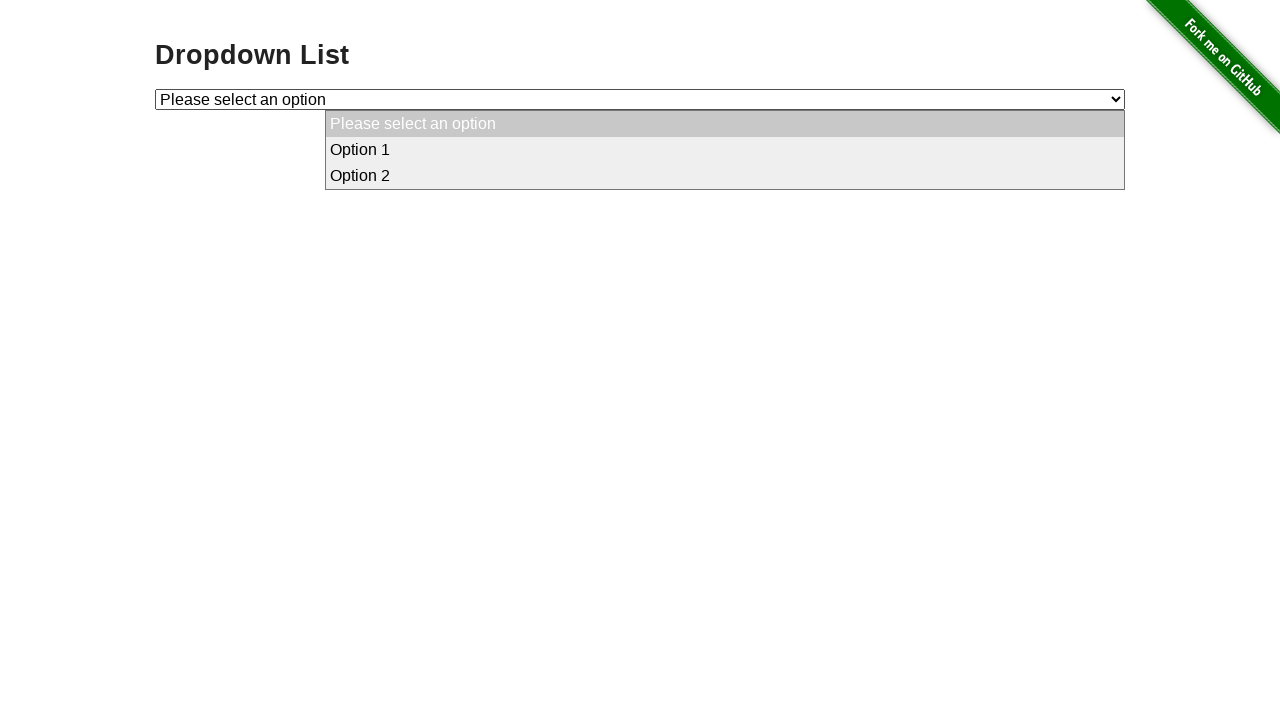

Selected Option 2 by value attribute on select#dropdown
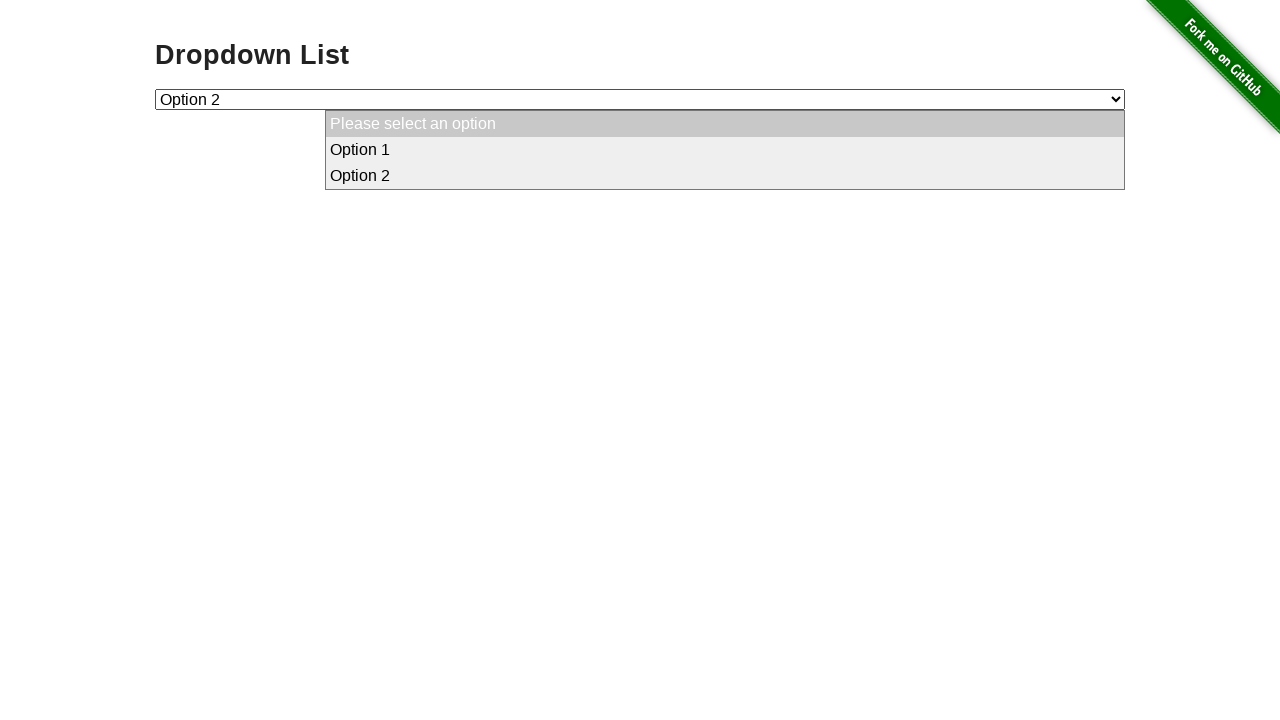

Retrieved selected option text content
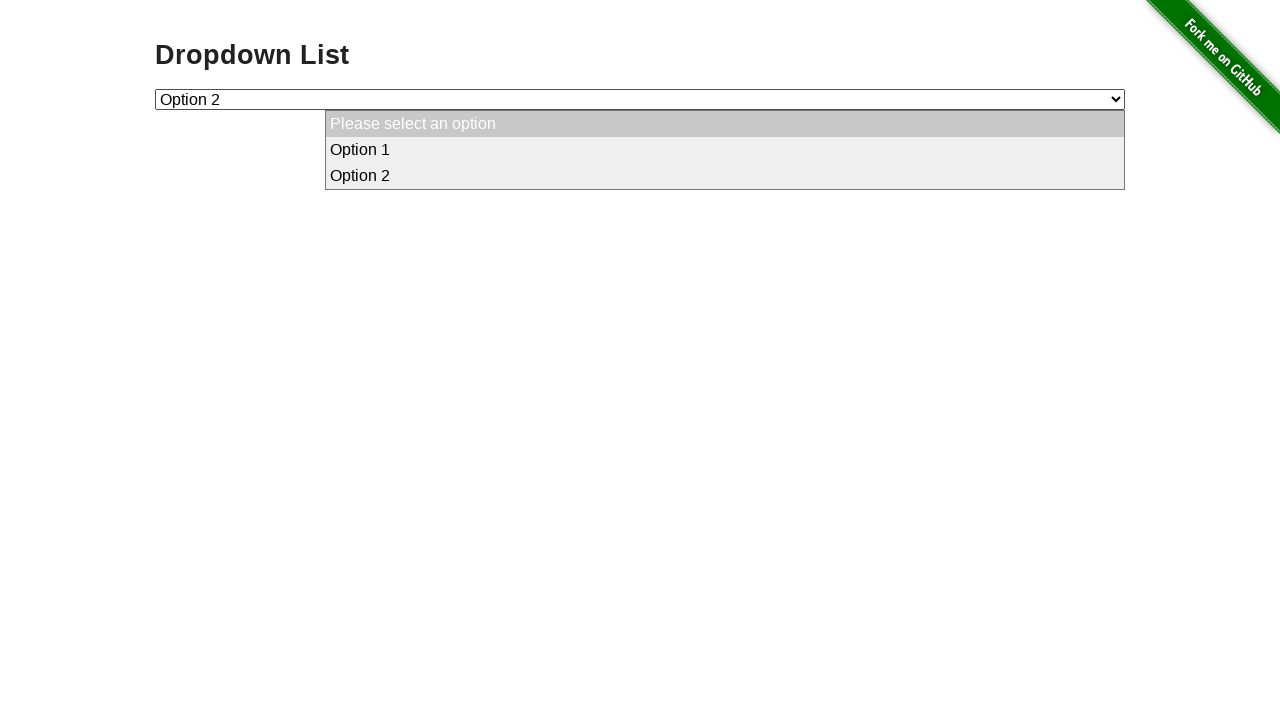

Verified that Option 2 is selected
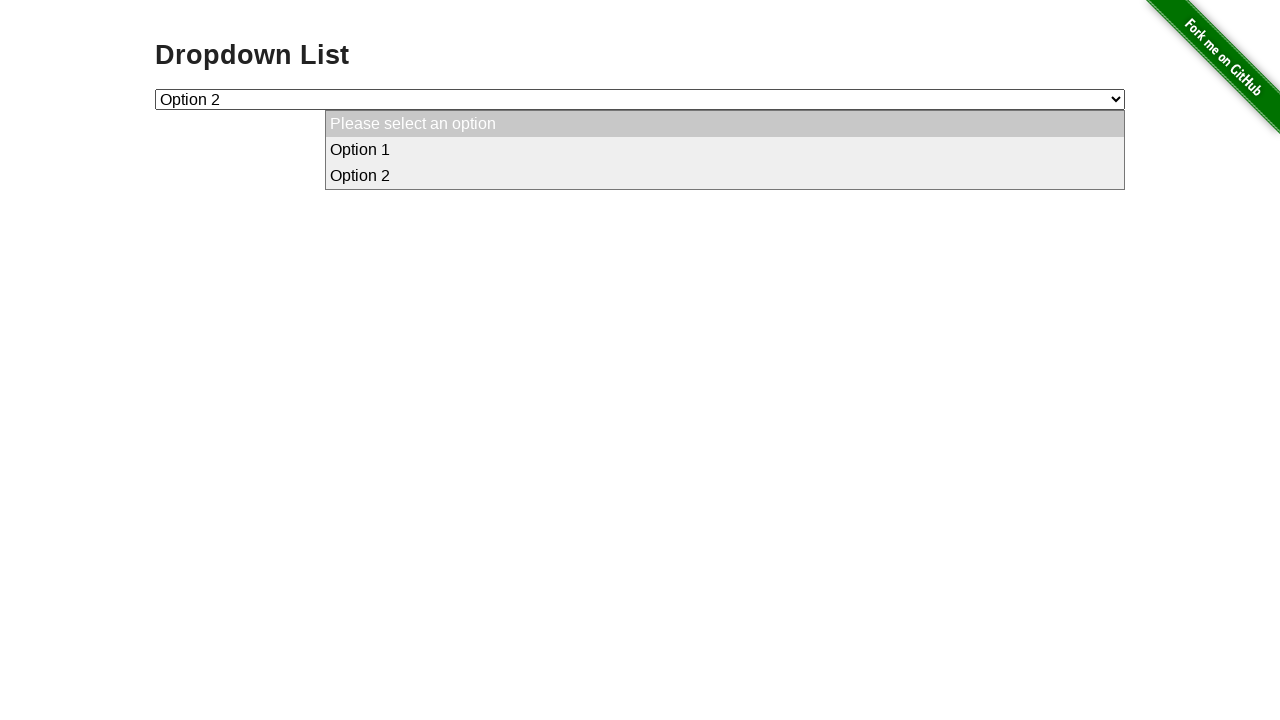

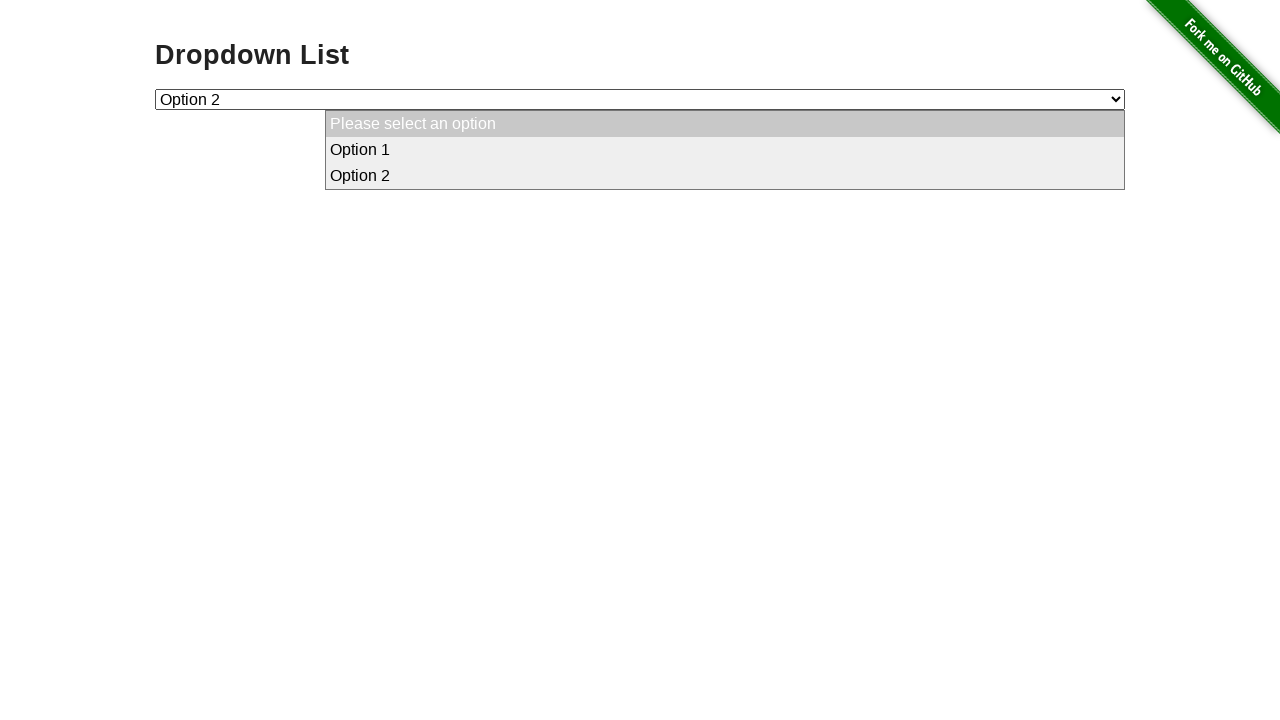